Tests that todo data persists after page reload.

Starting URL: https://demo.playwright.dev/todomvc

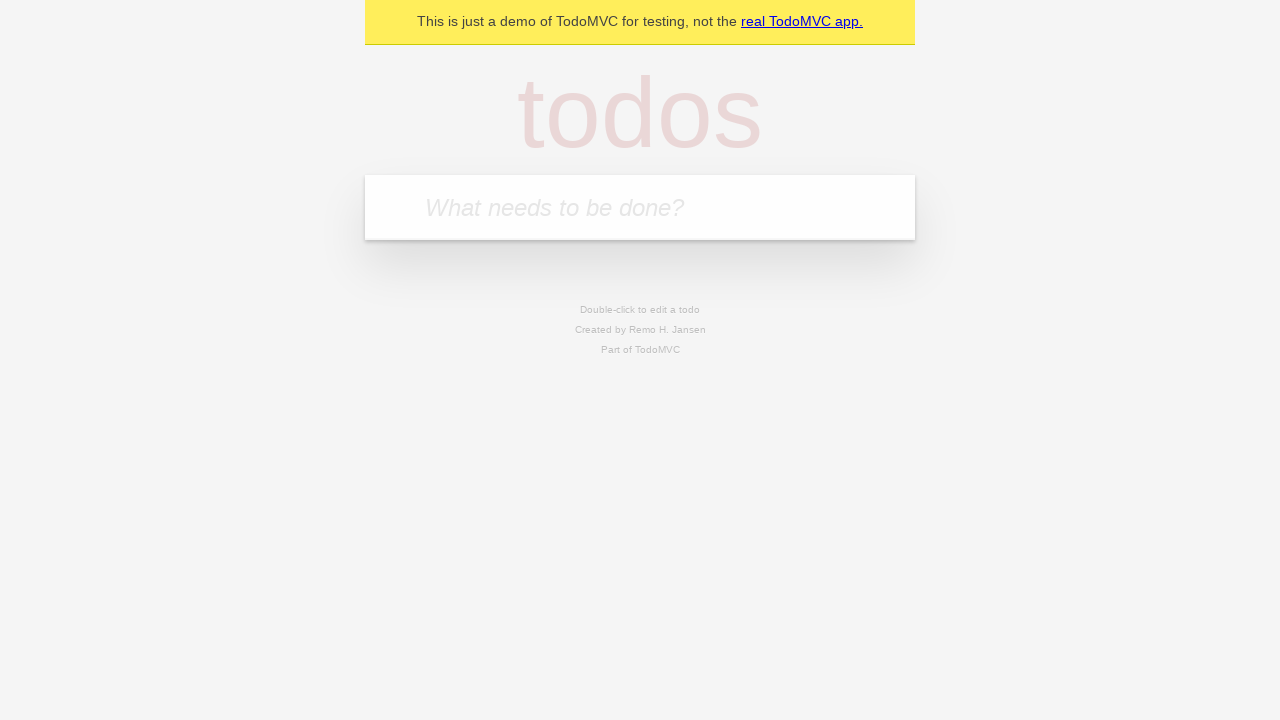

Filled todo input with 'buy some cheese' on internal:attr=[placeholder="What needs to be done?"i]
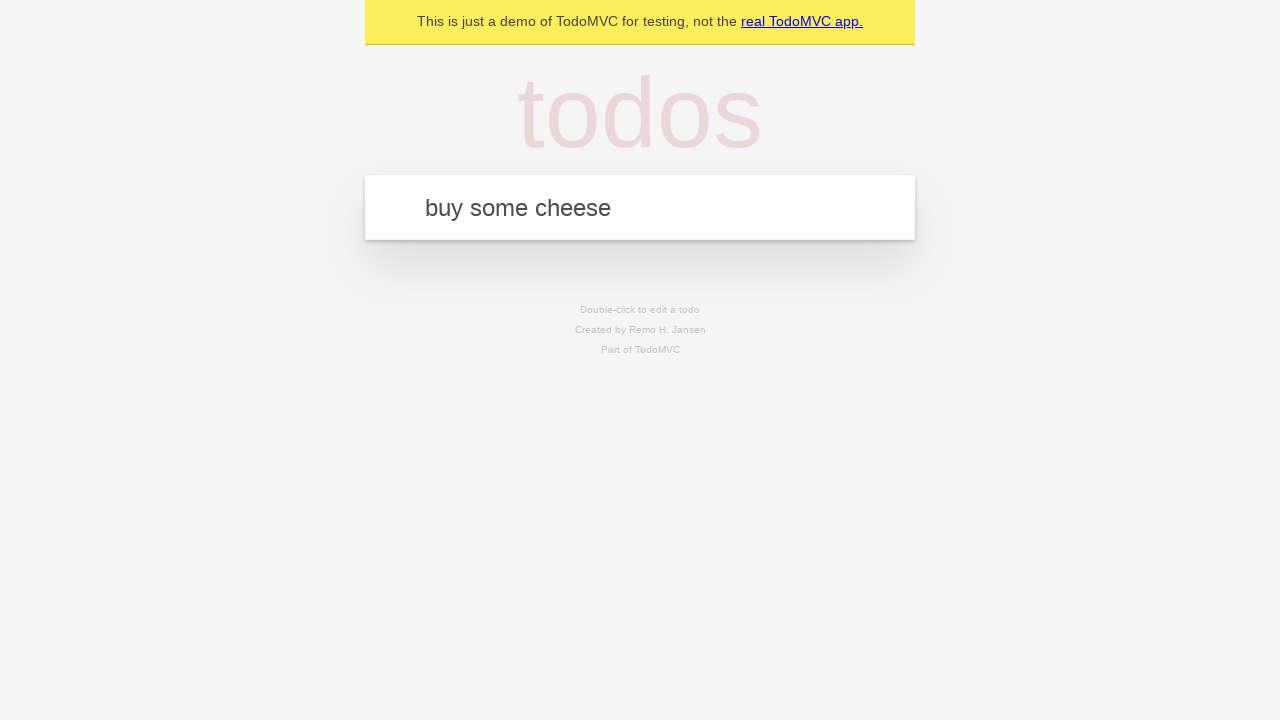

Pressed Enter to create first todo item on internal:attr=[placeholder="What needs to be done?"i]
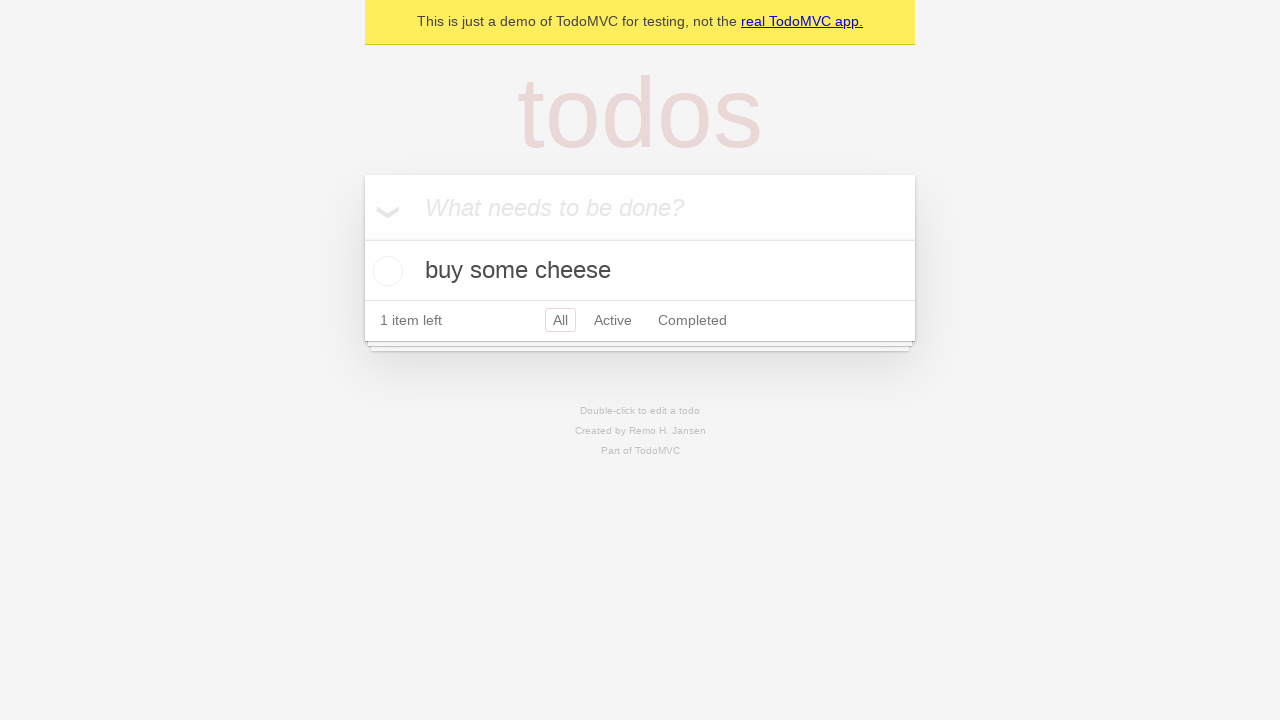

Filled todo input with 'feed the cat' on internal:attr=[placeholder="What needs to be done?"i]
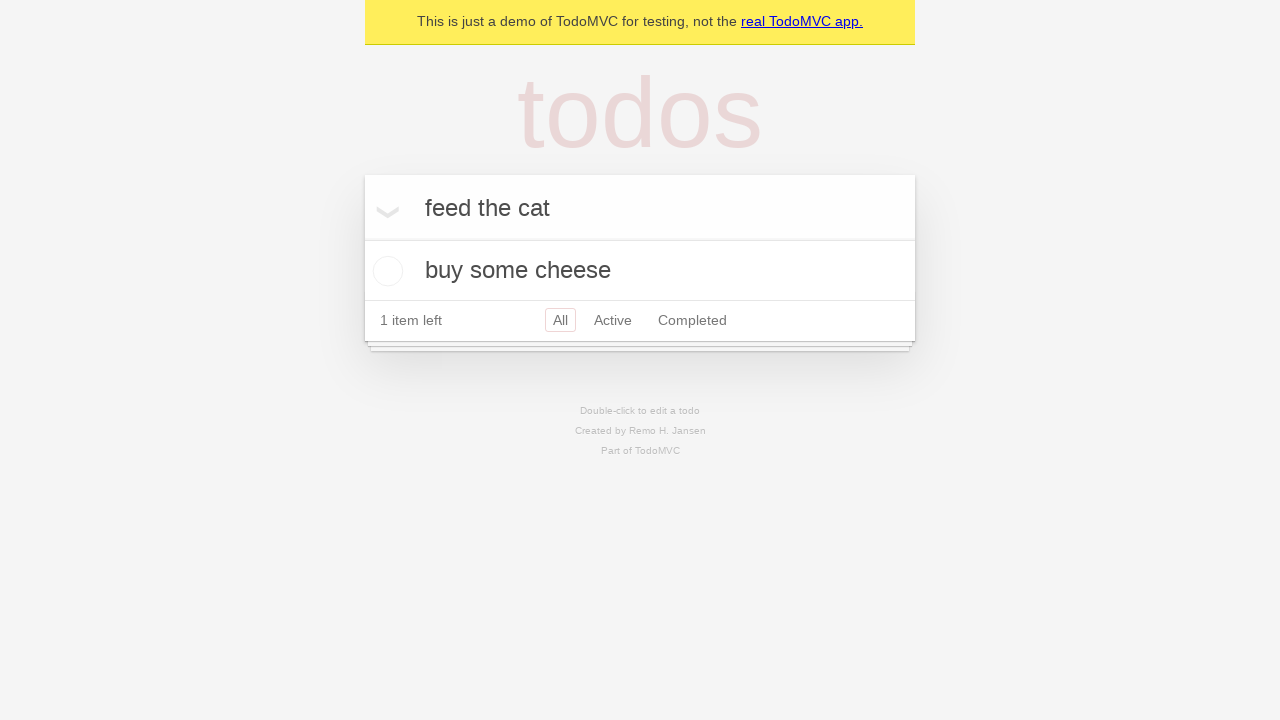

Pressed Enter to create second todo item on internal:attr=[placeholder="What needs to be done?"i]
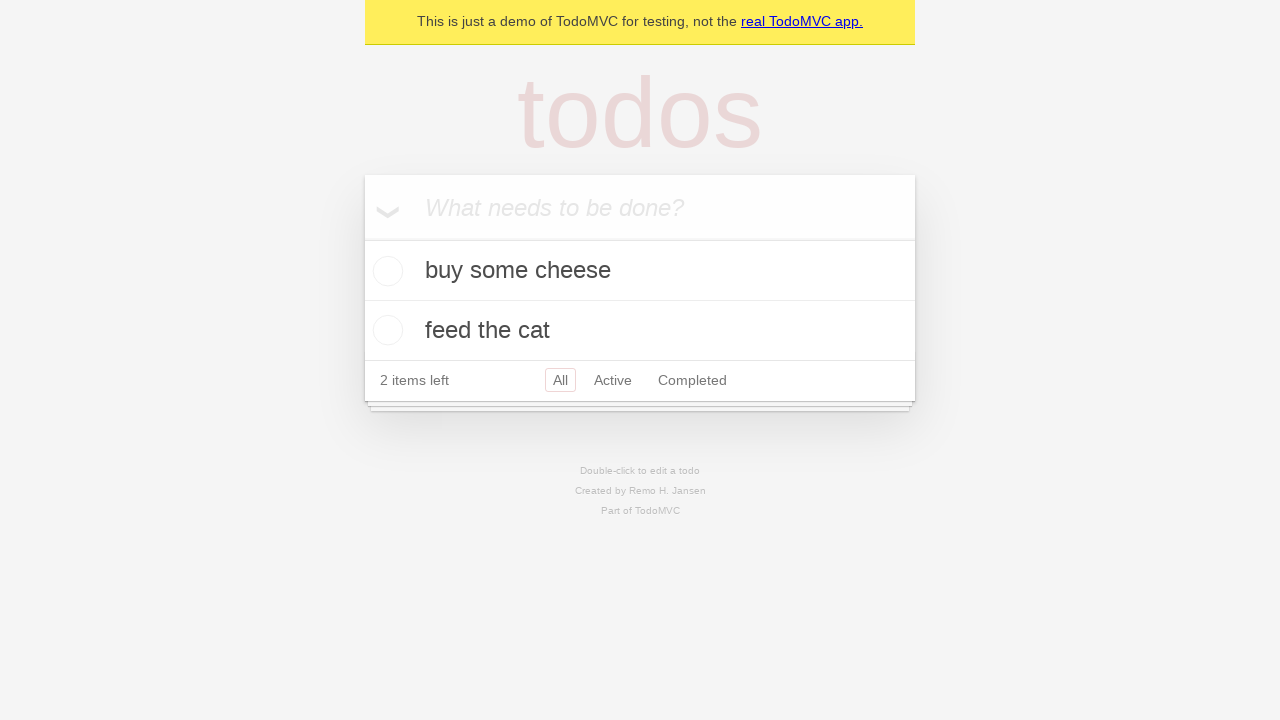

Checked the first todo item at (385, 271) on internal:testid=[data-testid="todo-item"s] >> nth=0 >> internal:role=checkbox
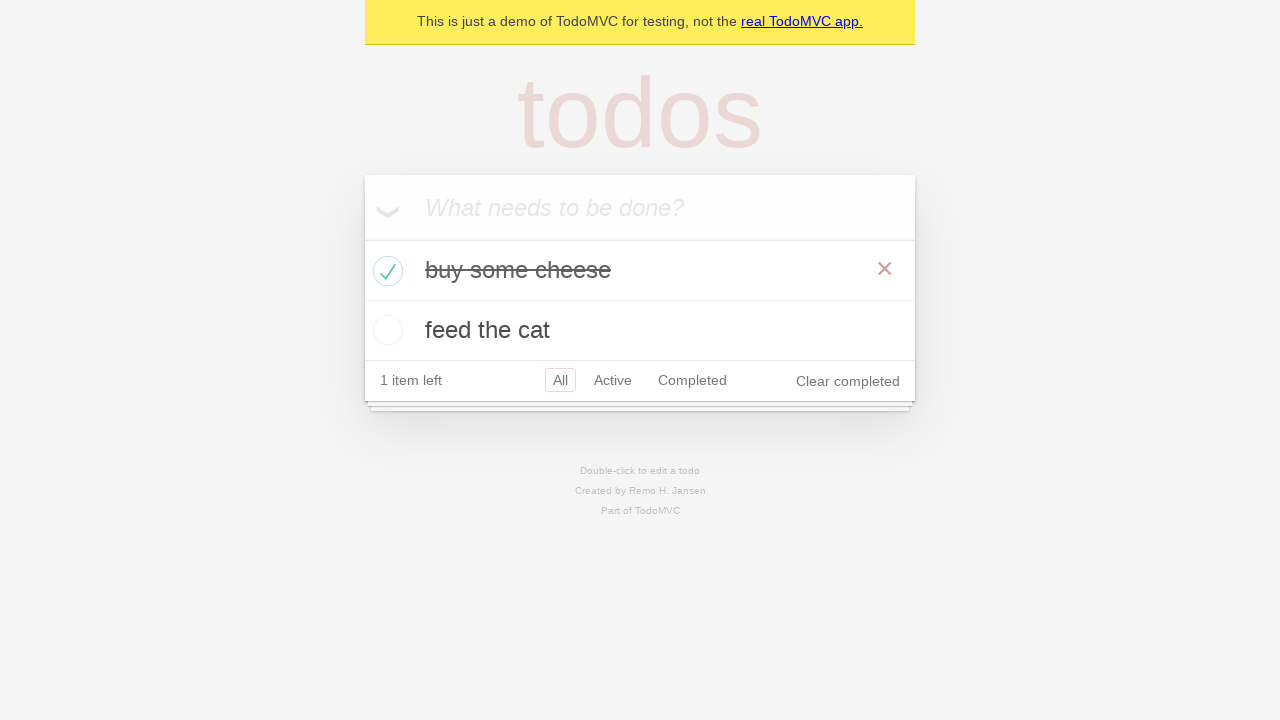

Reloaded the page
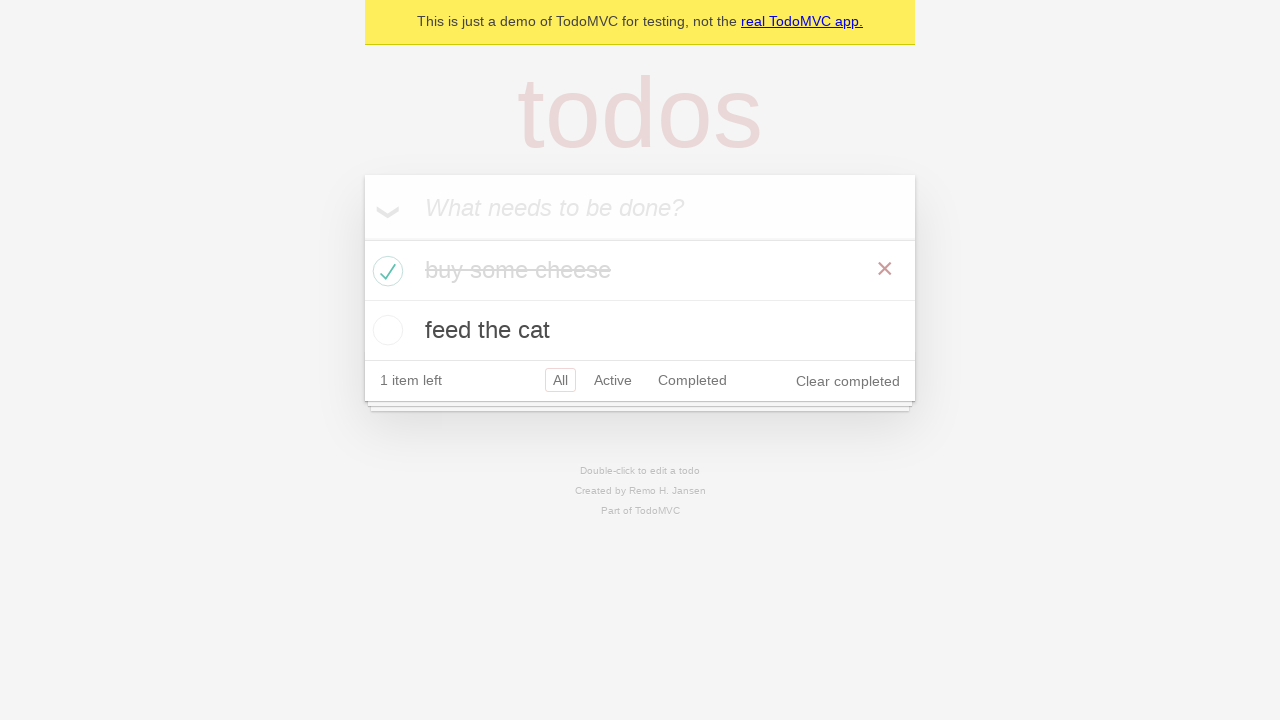

Waited for todo items to load after page reload
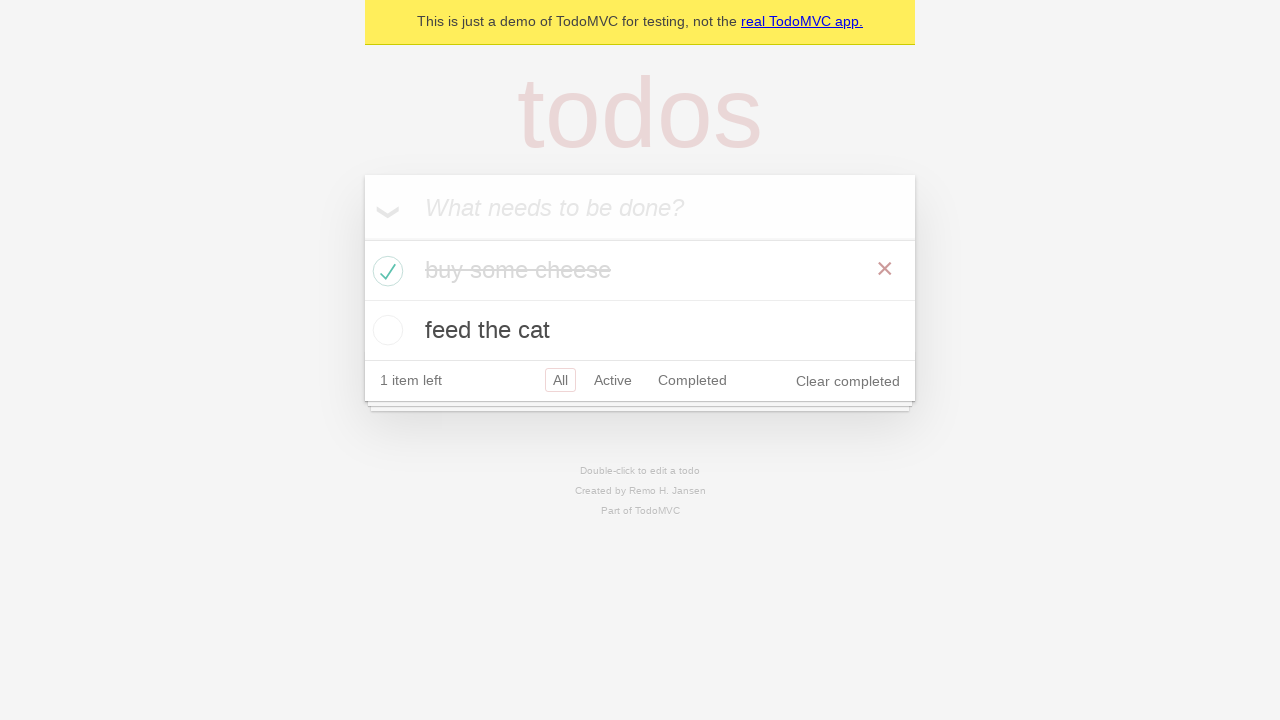

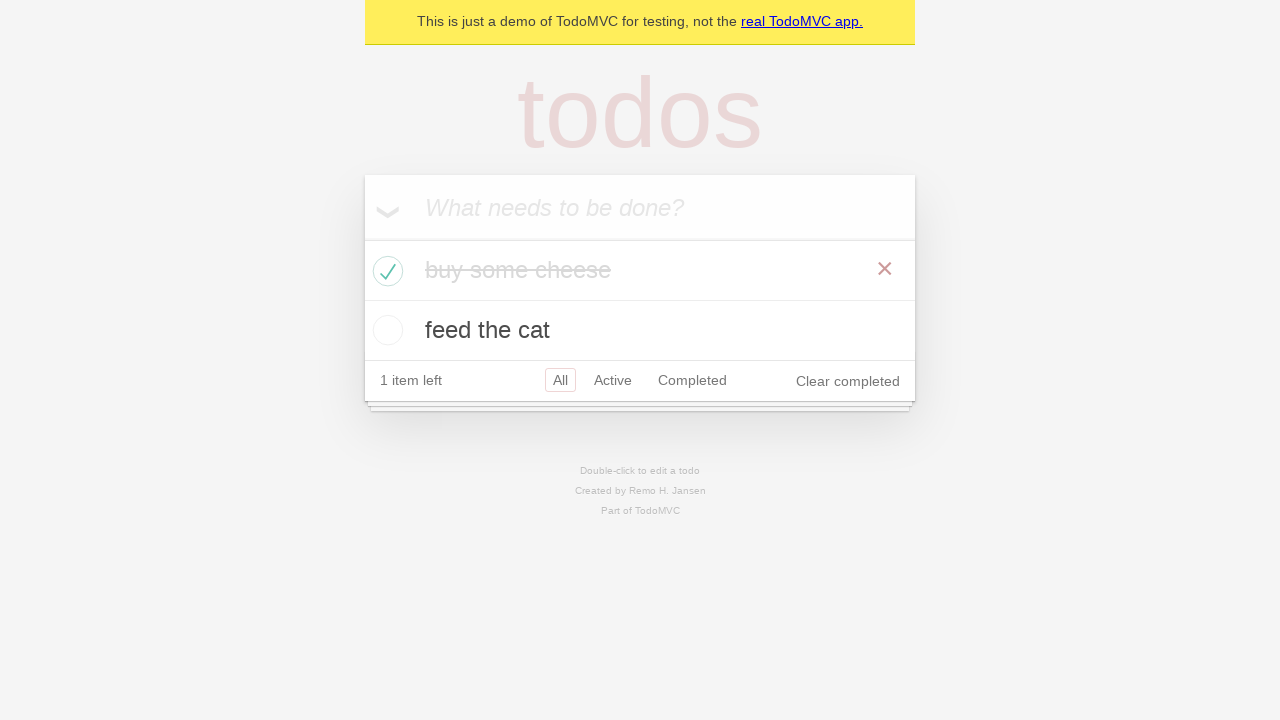